Tests that clicking Clear Completed removes all completed items

Starting URL: https://demo.playwright.dev/todomvc

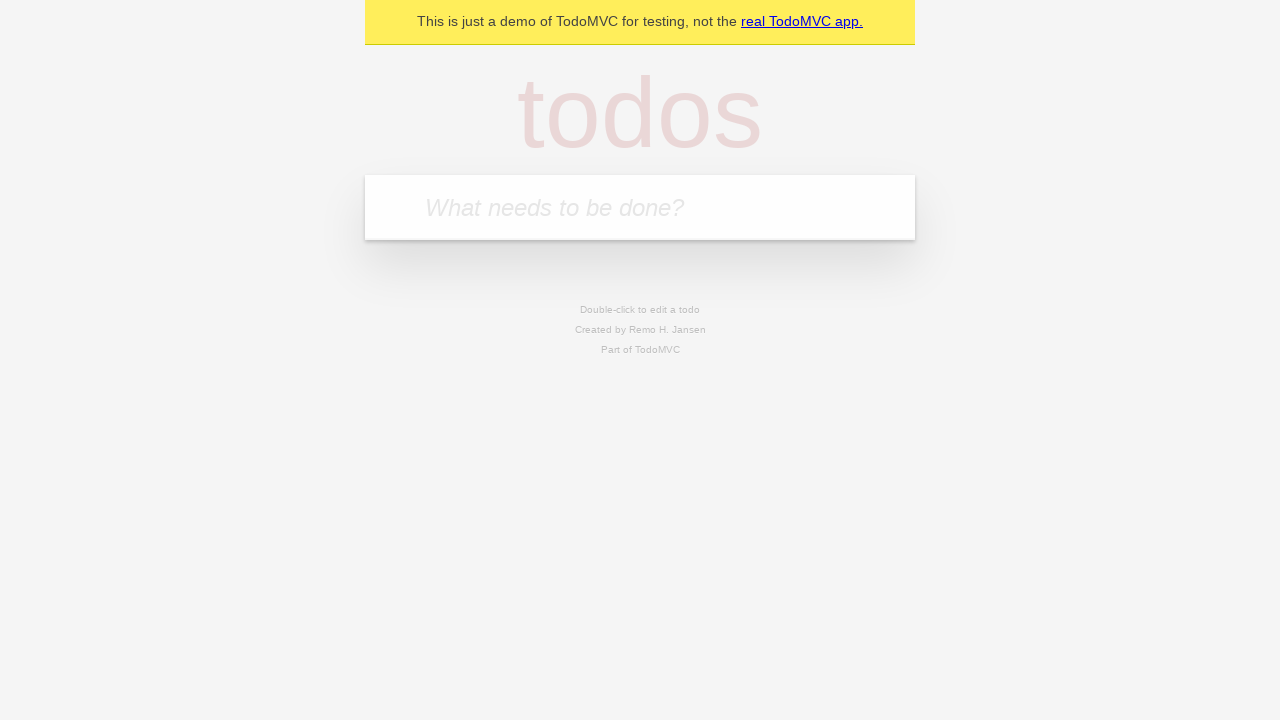

Filled new todo input with 'buy some cheese' on .new-todo
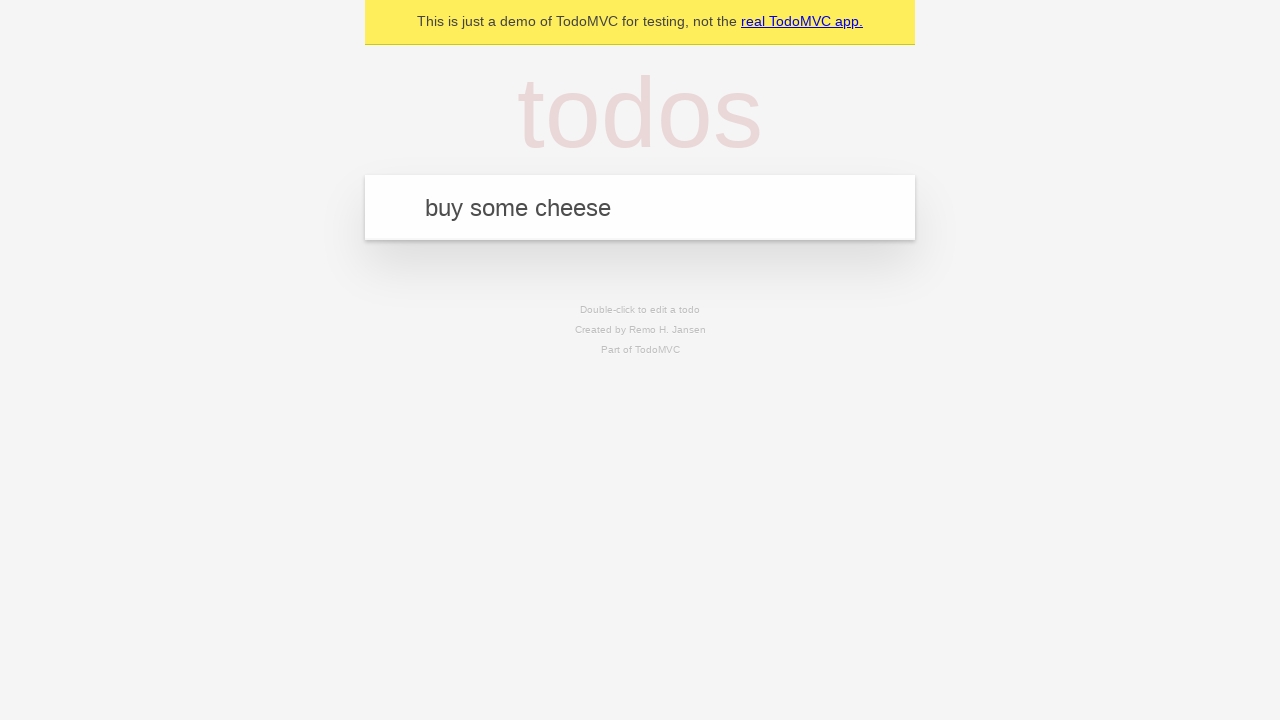

Pressed Enter to add first todo on .new-todo
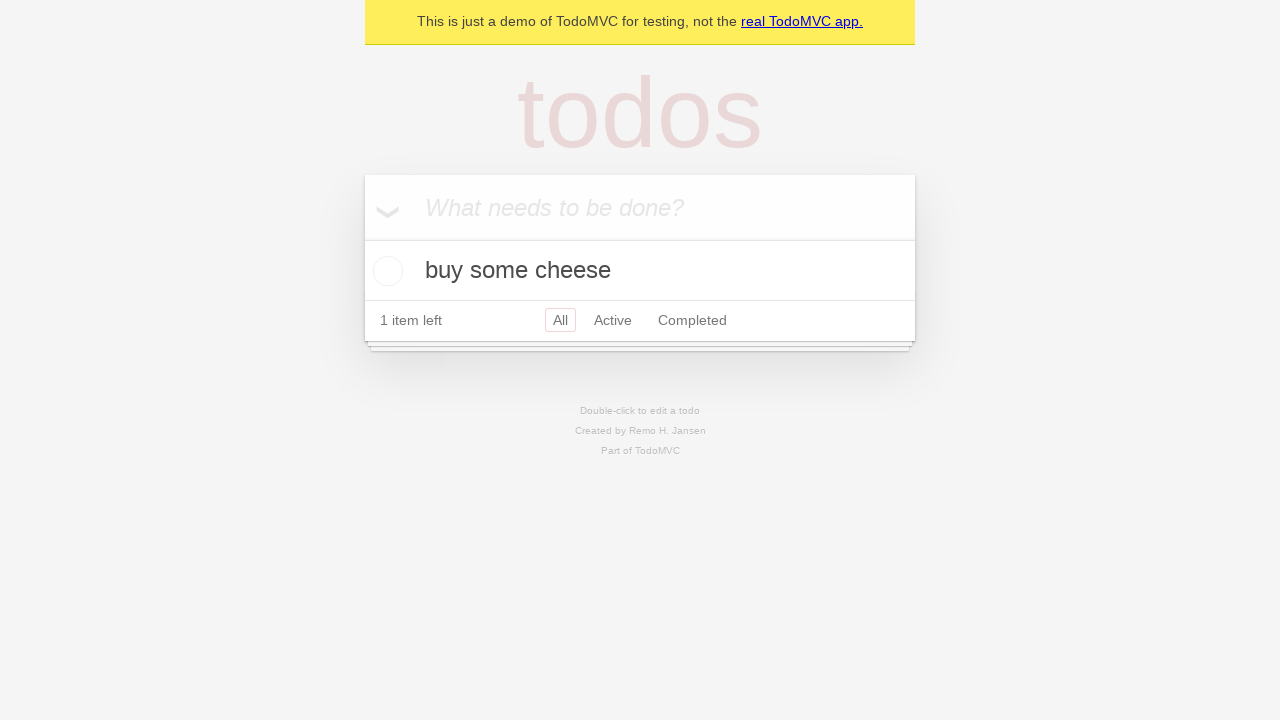

Filled new todo input with 'feed the cat' on .new-todo
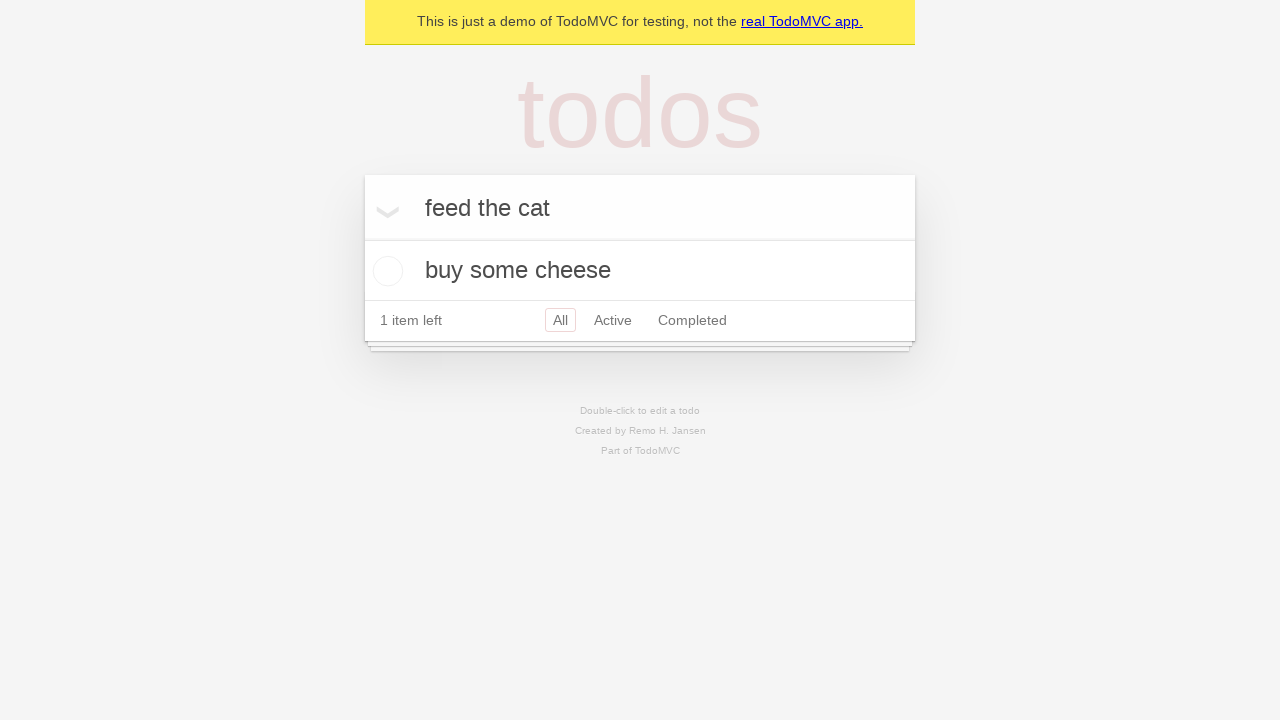

Pressed Enter to add second todo on .new-todo
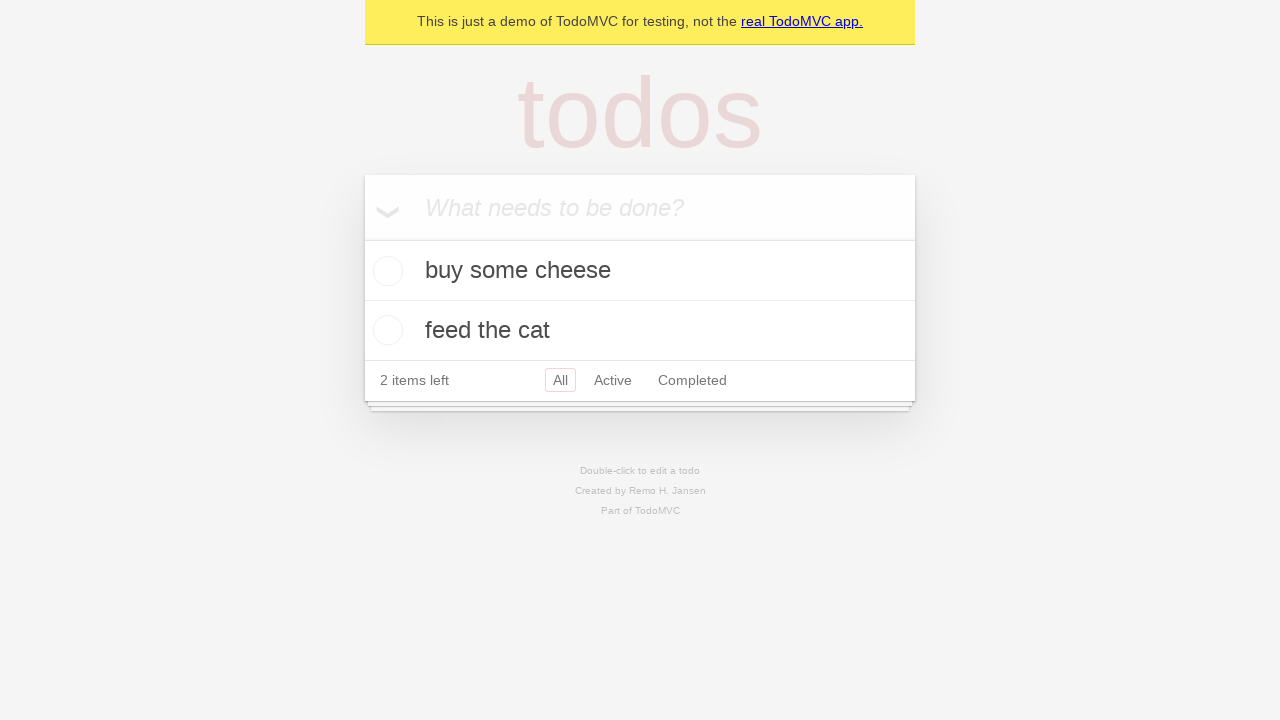

Filled new todo input with 'book a doctors appointment' on .new-todo
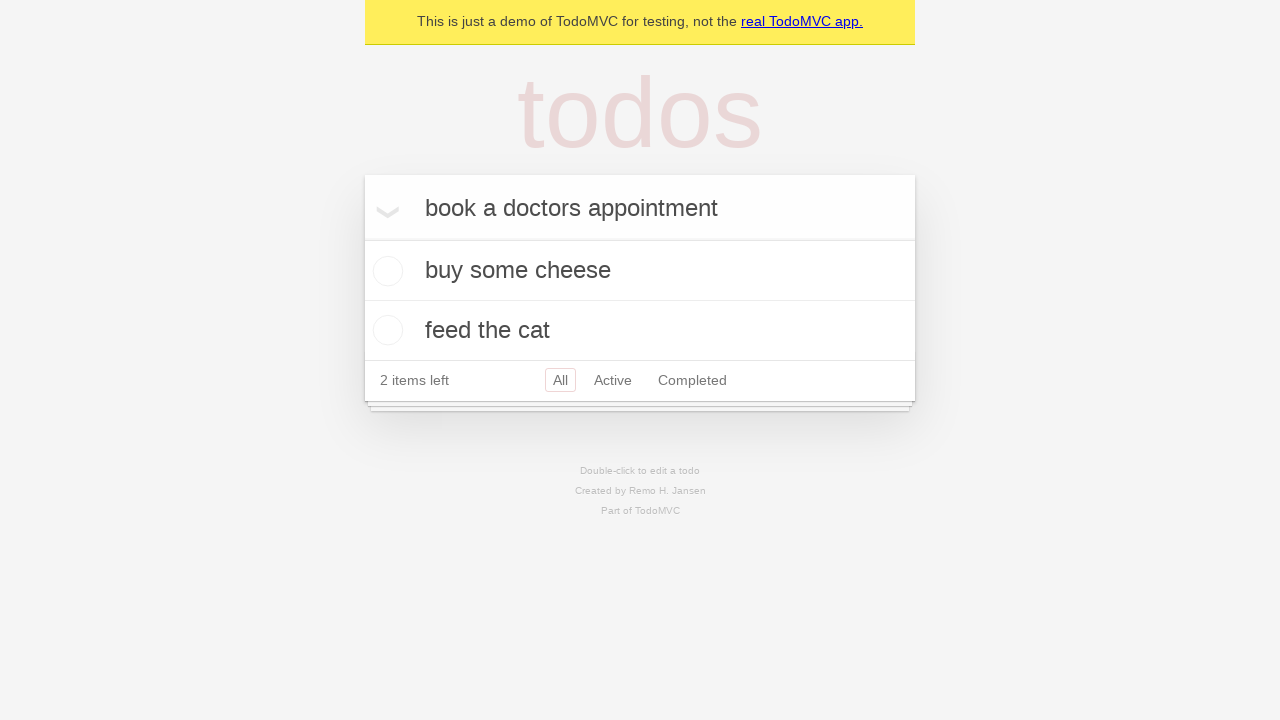

Pressed Enter to add third todo on .new-todo
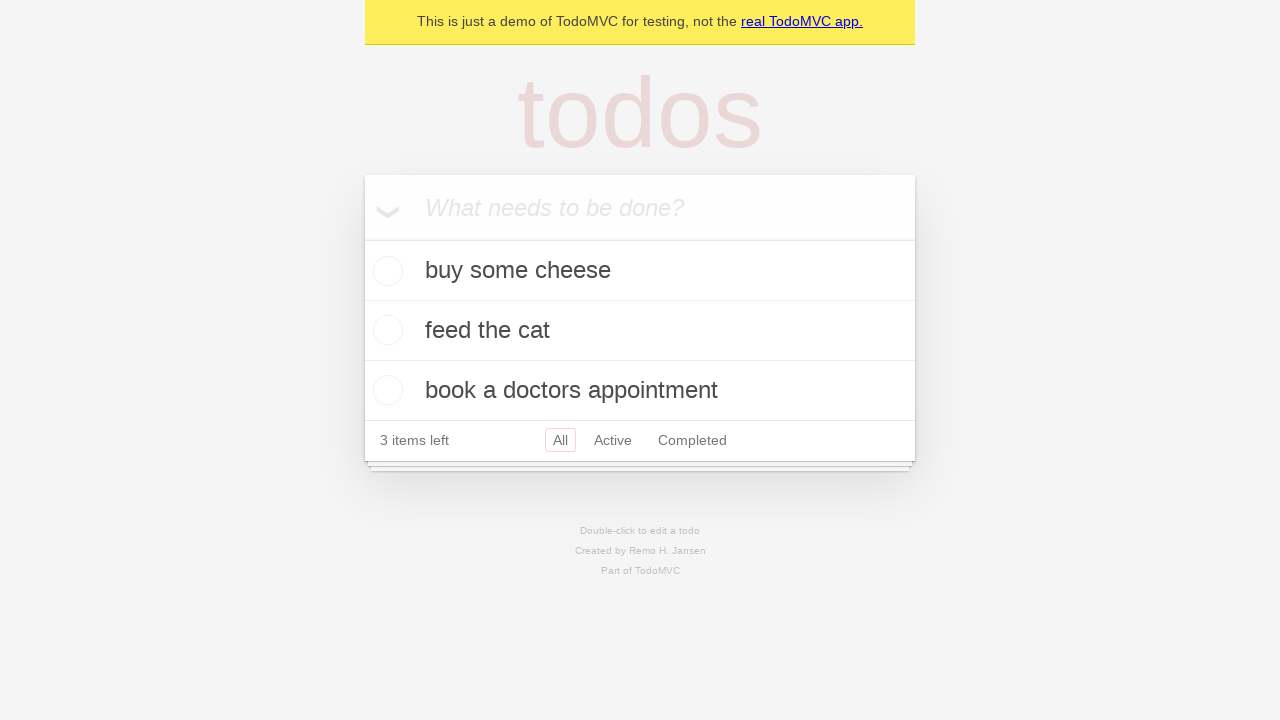

Clicked toggle checkbox for second todo item at (385, 330) on .todo-list li .toggle >> nth=1
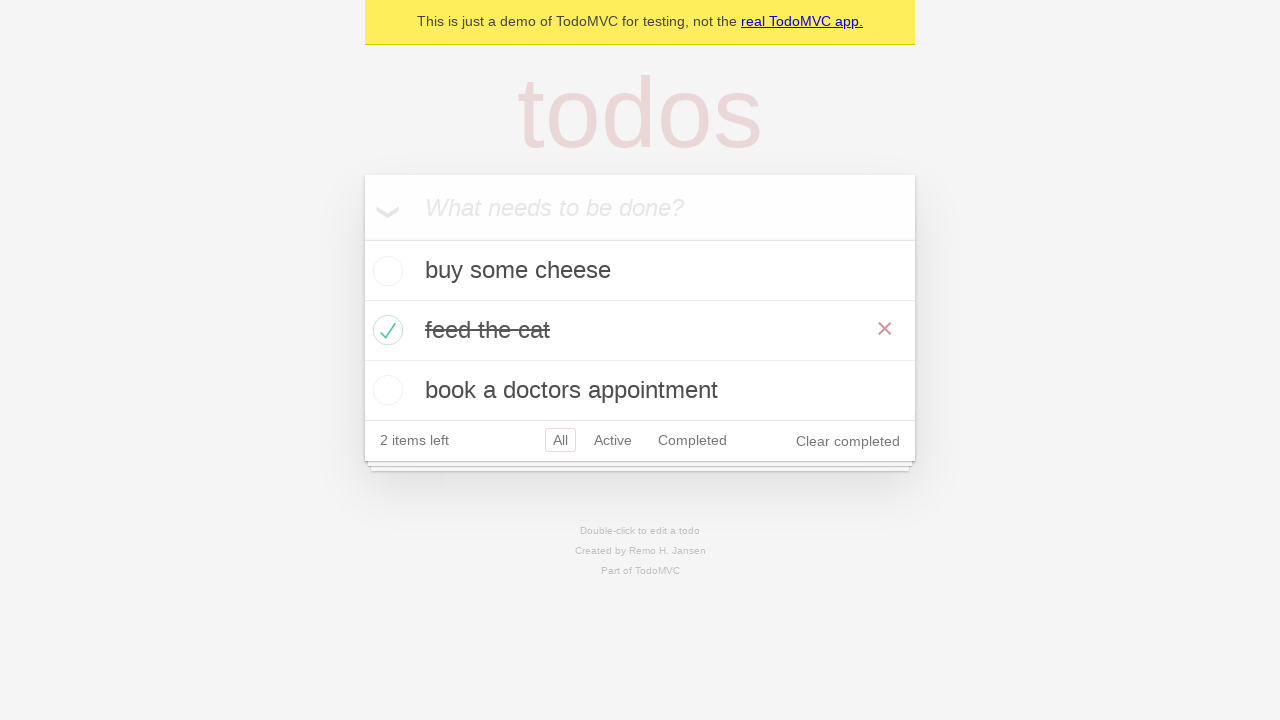

Clicked Clear Completed button to remove completed items at (848, 441) on .clear-completed
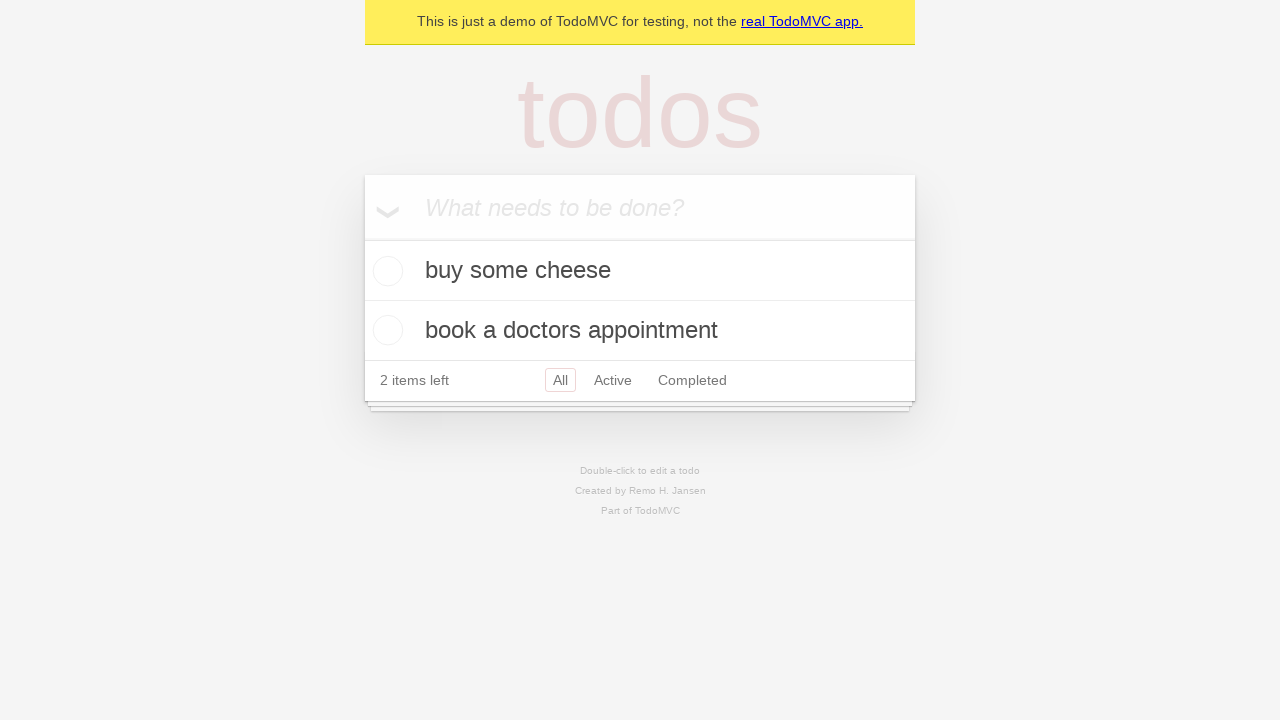

Verified that 2 todo items remain after clearing completed
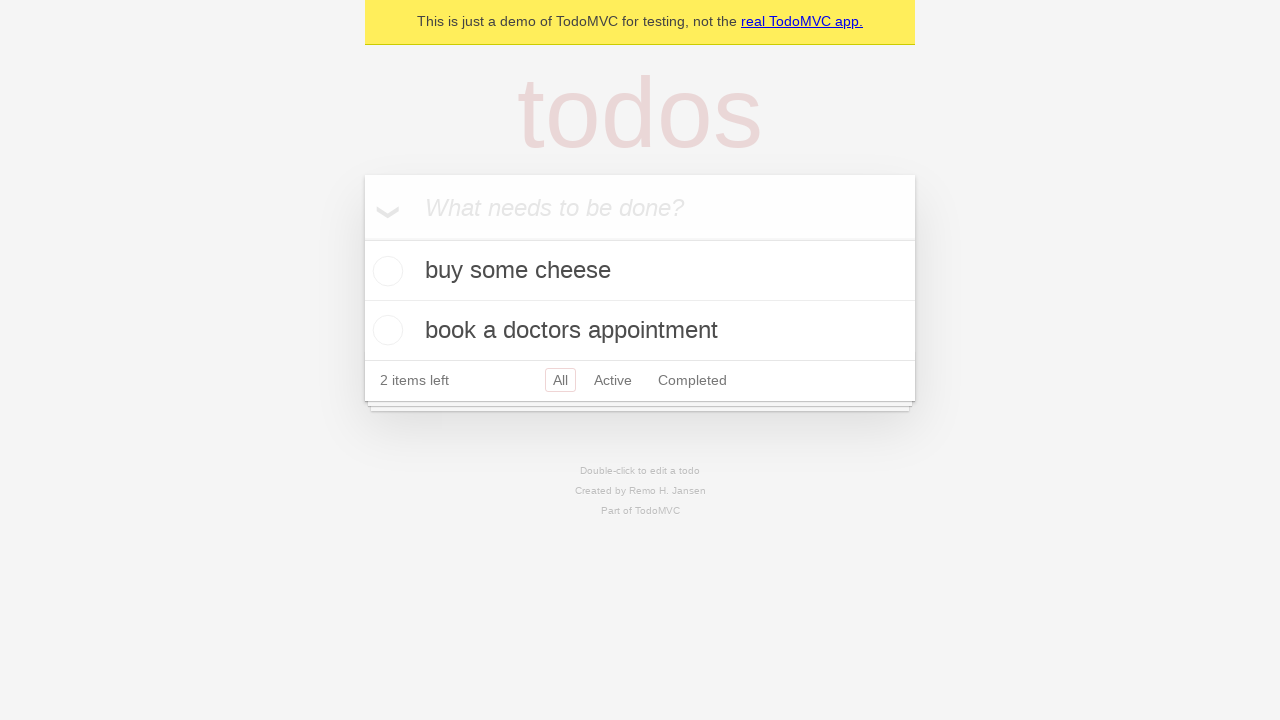

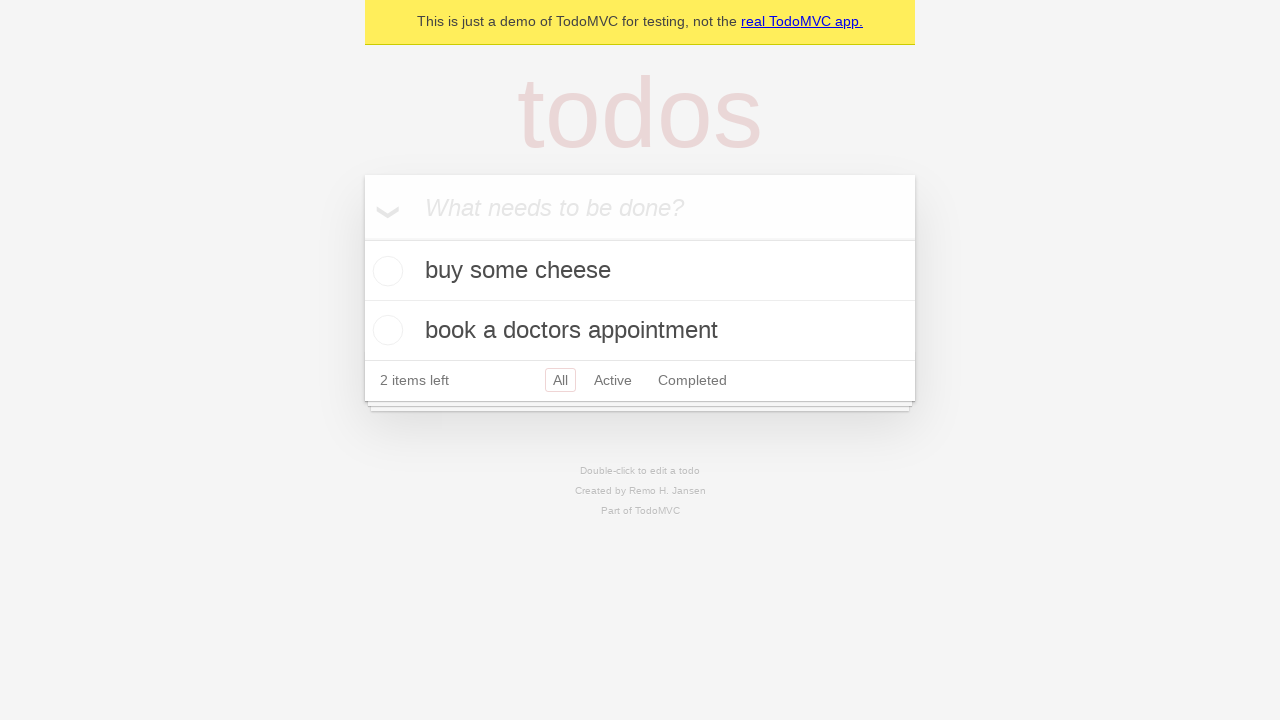